Tests a browser-agnostic approach to switching between multiple windows by storing window handles before and after clicking a link, finding the new window handle by comparing the two lists, and switching between windows while verifying page titles.

Starting URL: http://the-internet.herokuapp.com/windows

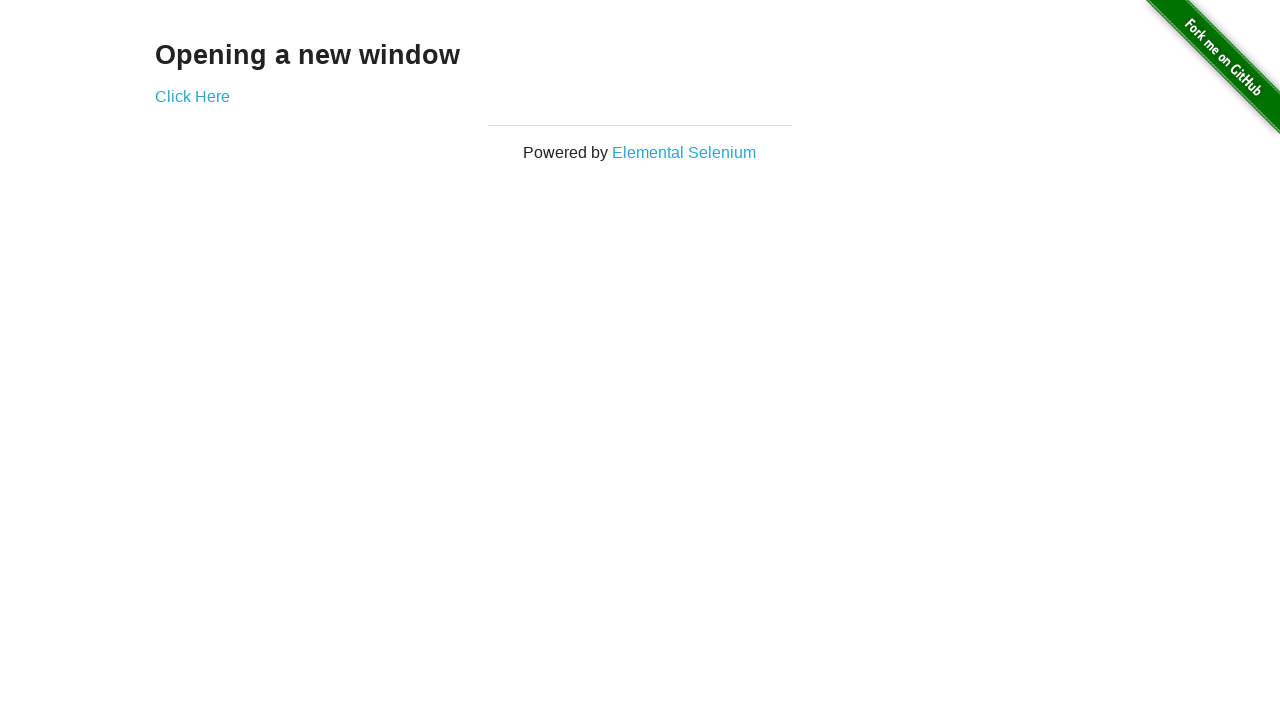

Stored initial list of open pages
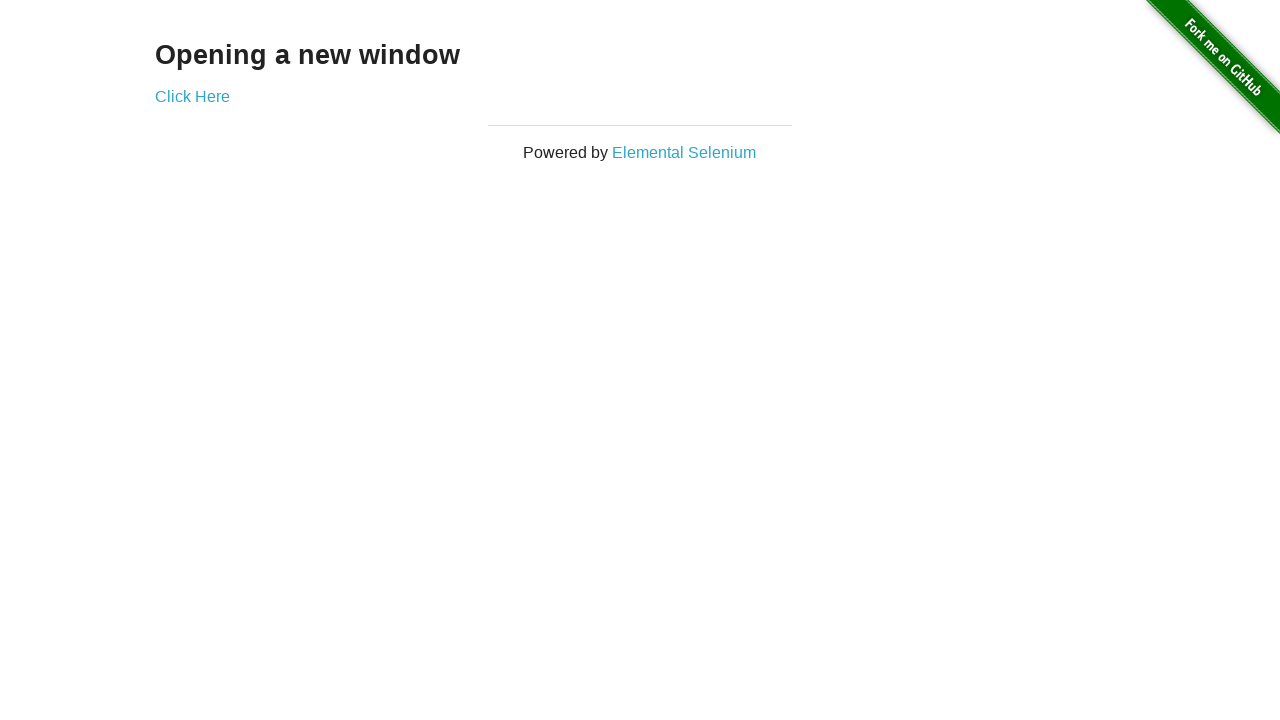

Clicked link to open new window at (192, 96) on .example a
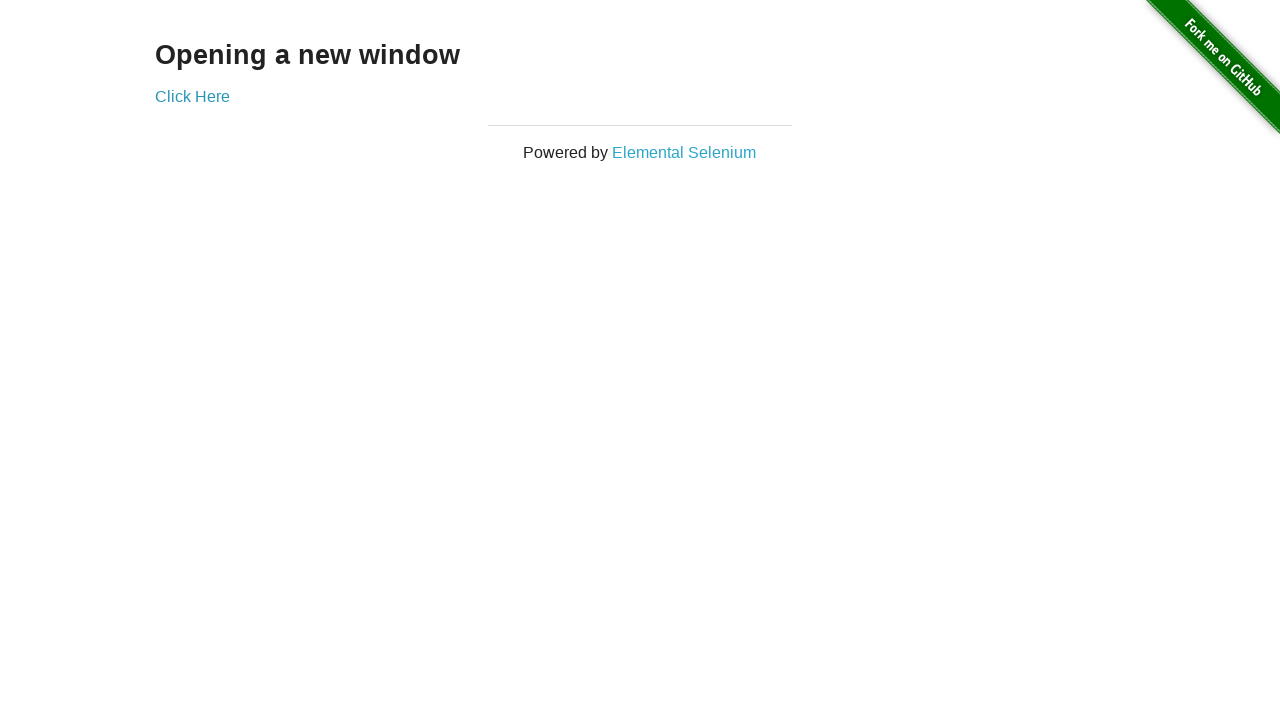

Waited 1000ms for new window to open
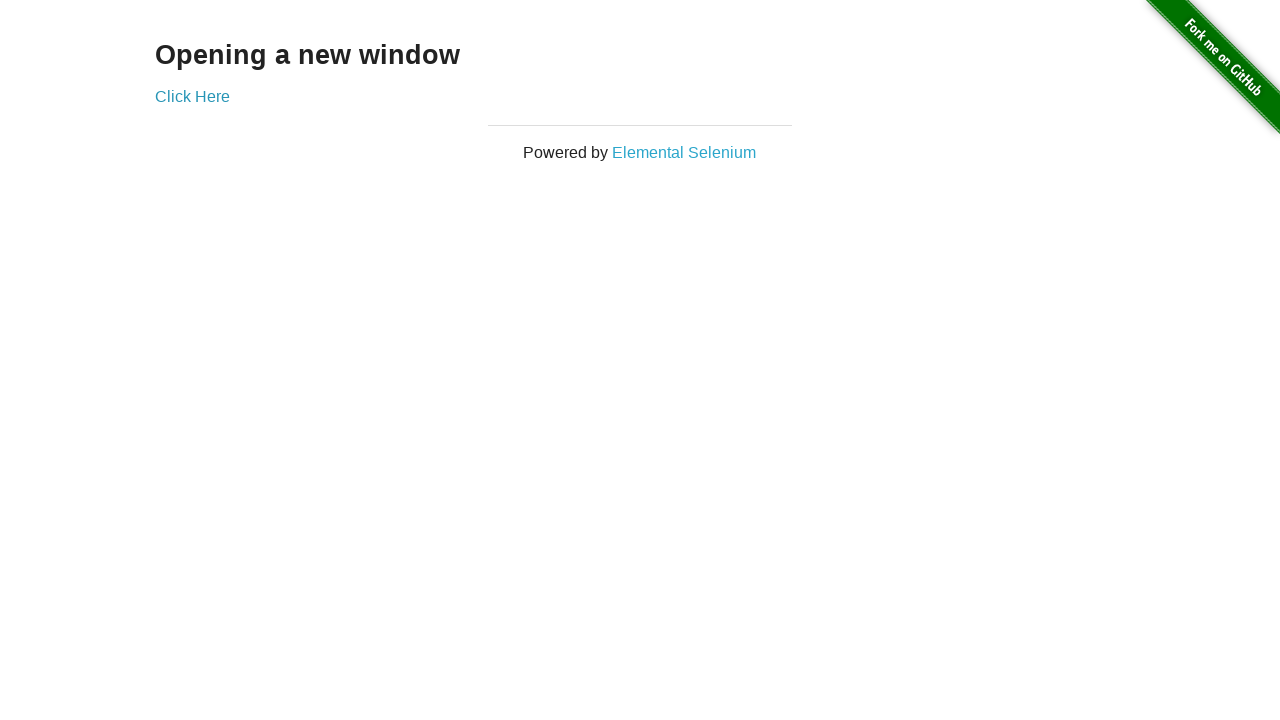

Retrieved list of all open pages after click
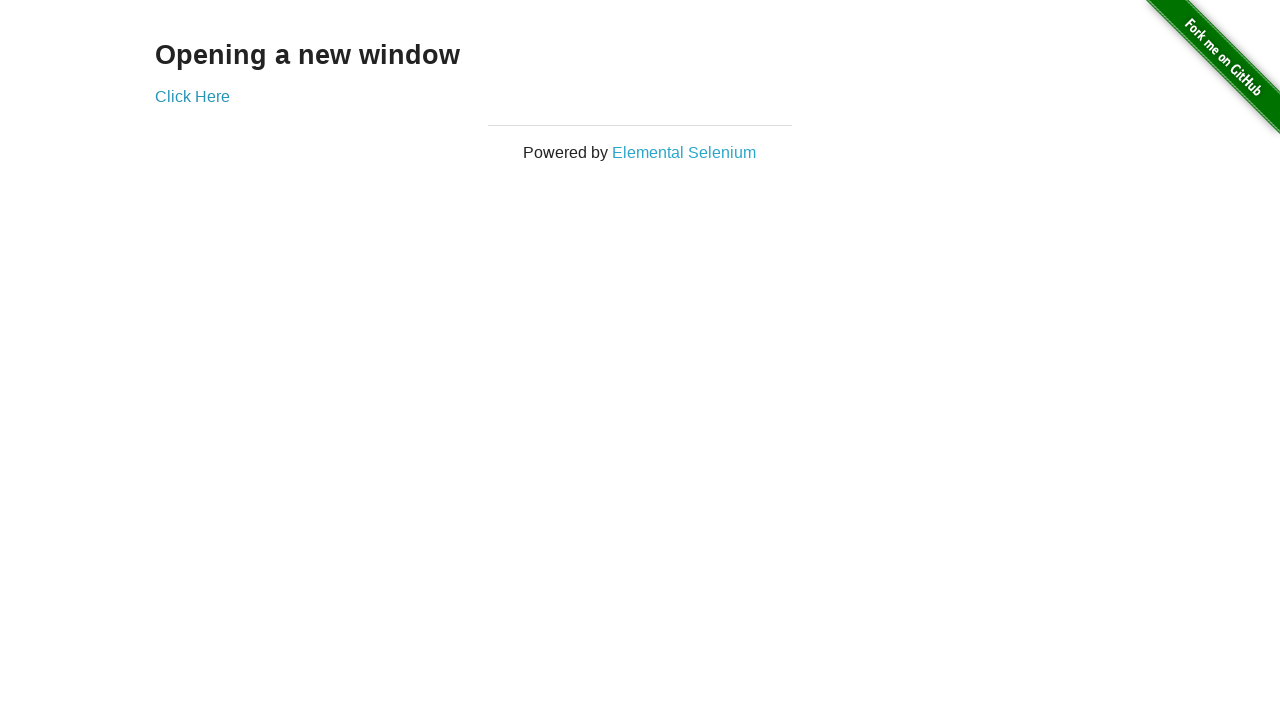

Identified new window by comparing page lists
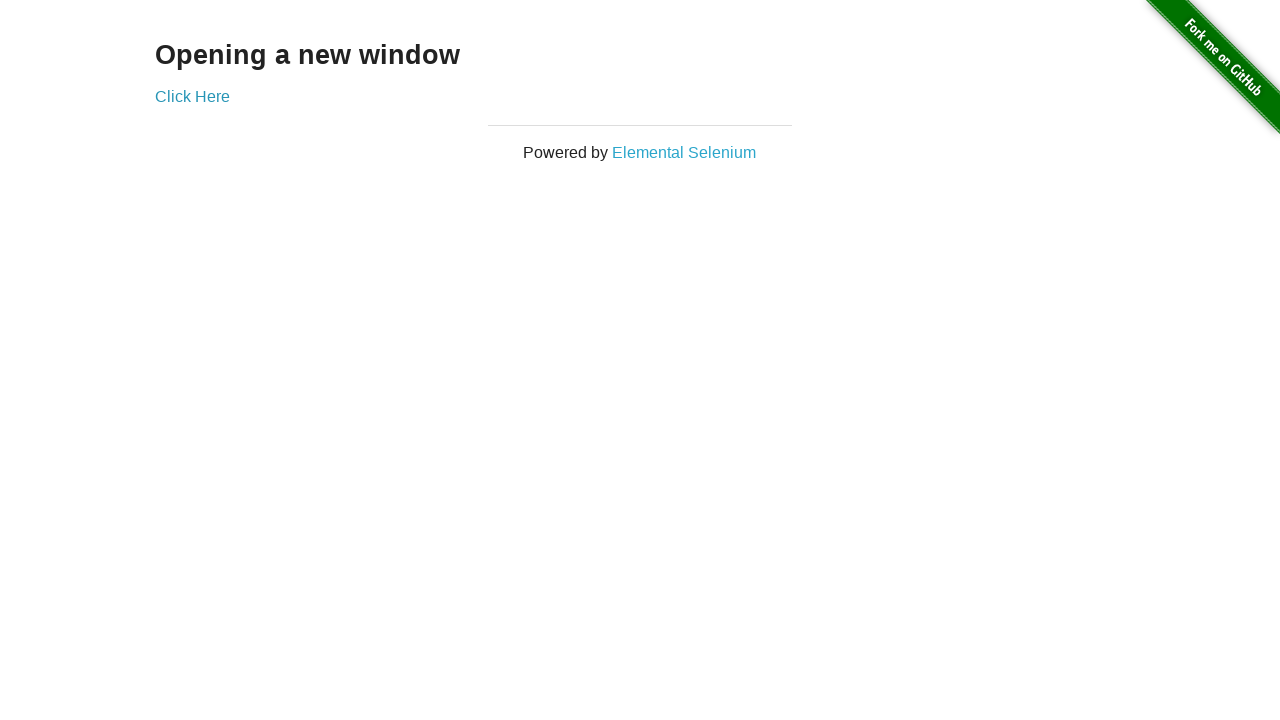

Switched to original window
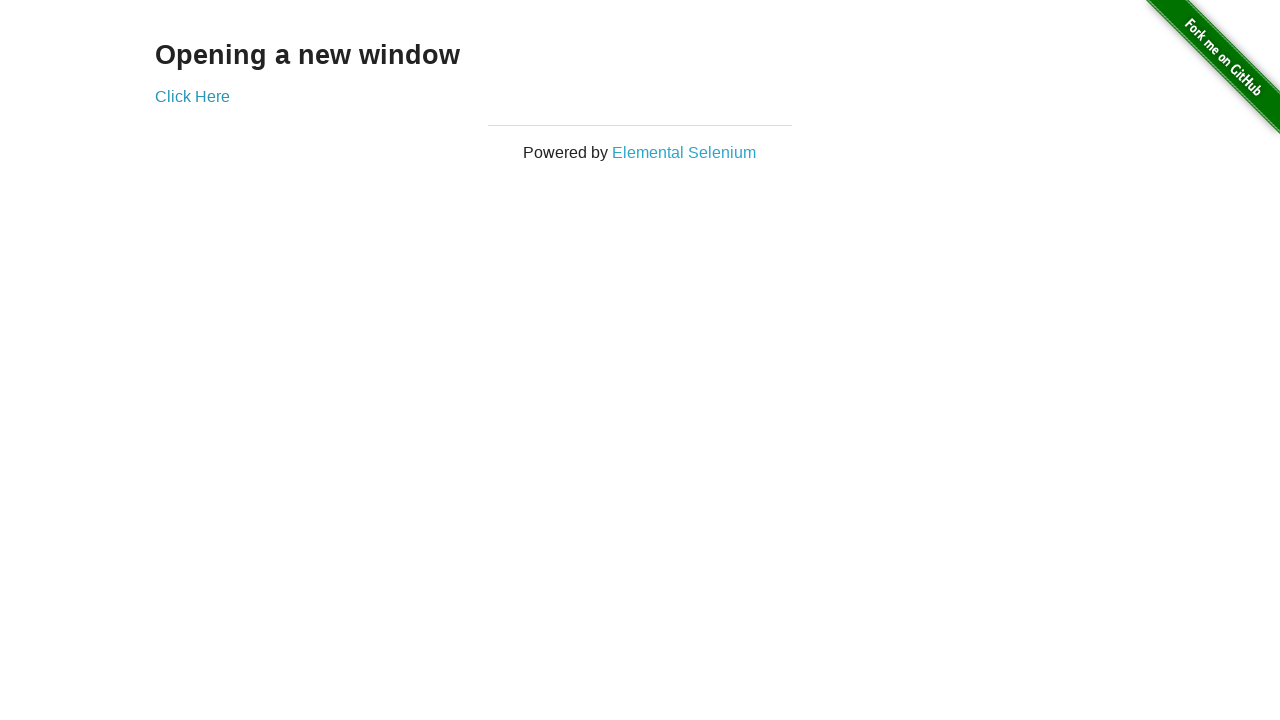

Verified original window title is not 'New Window'
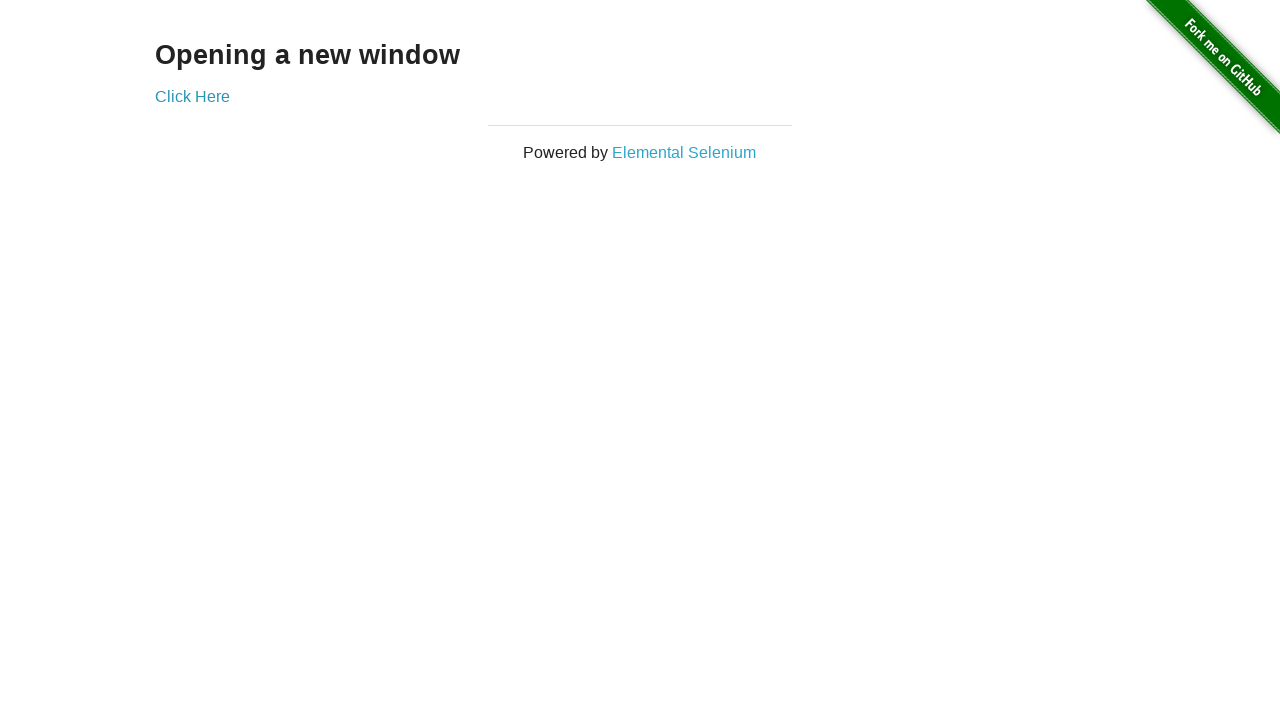

Switched to new window
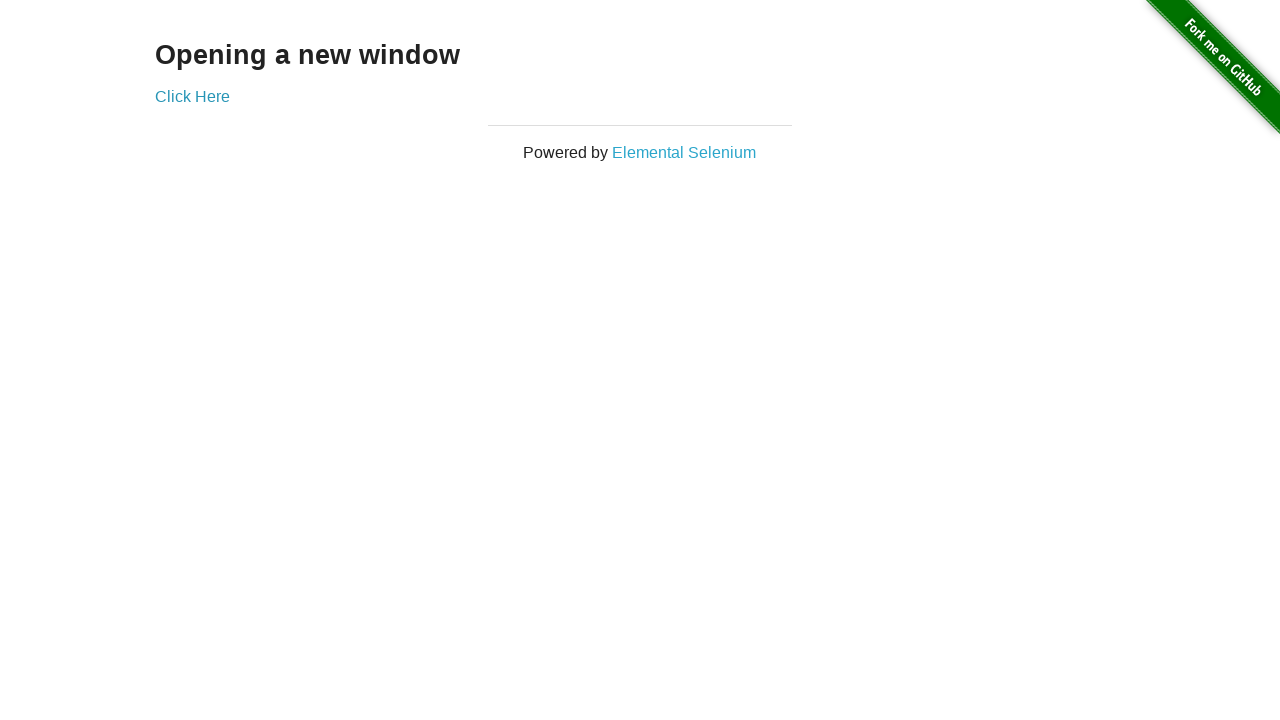

Waited for new window page to fully load
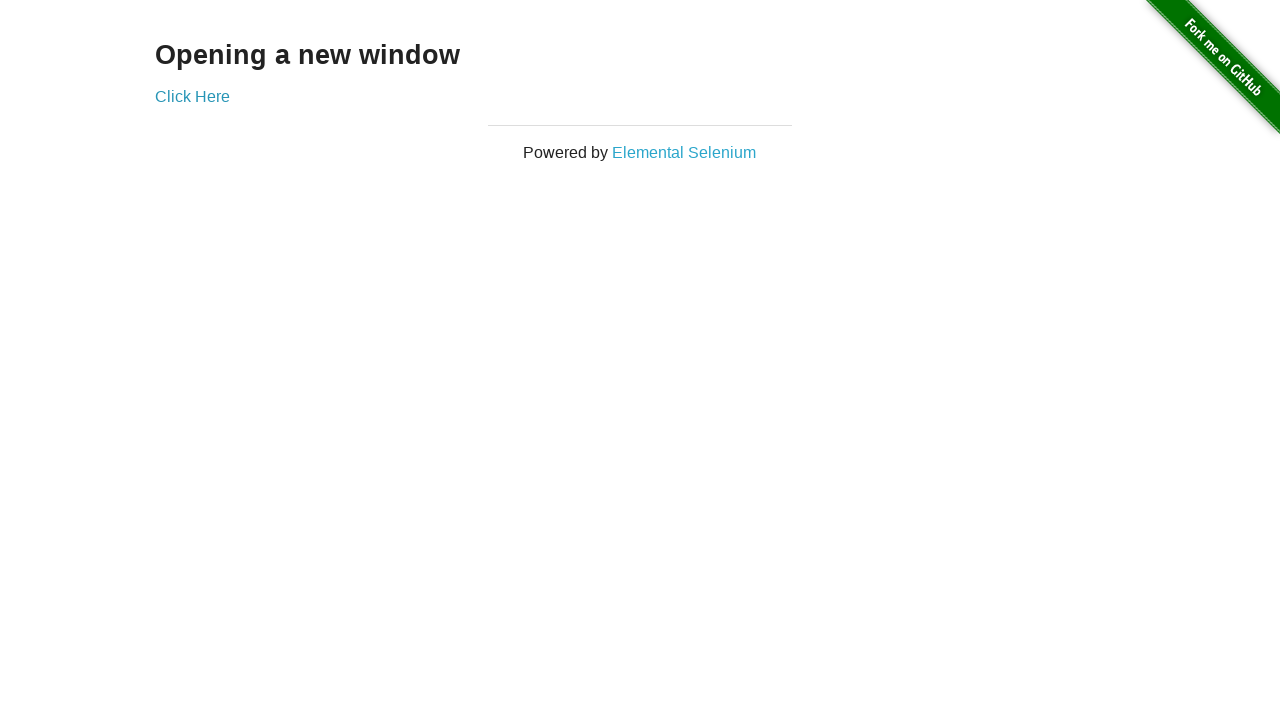

Verified new window title is 'New Window'
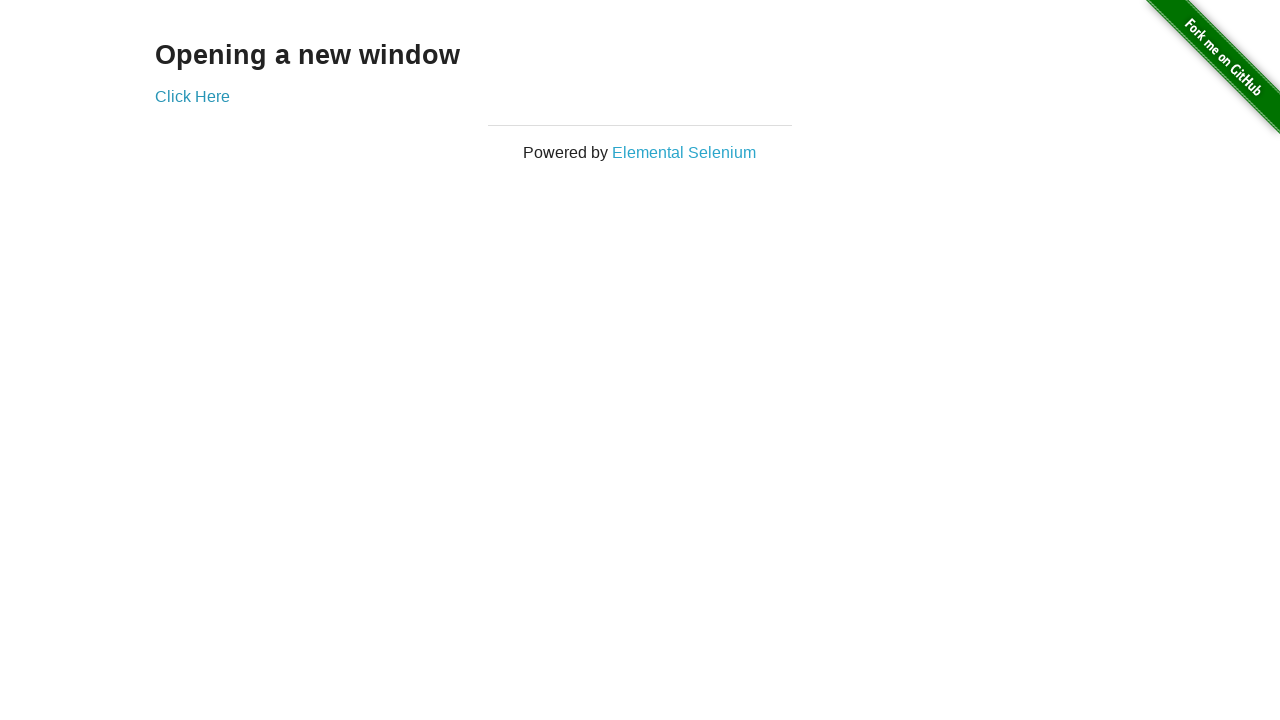

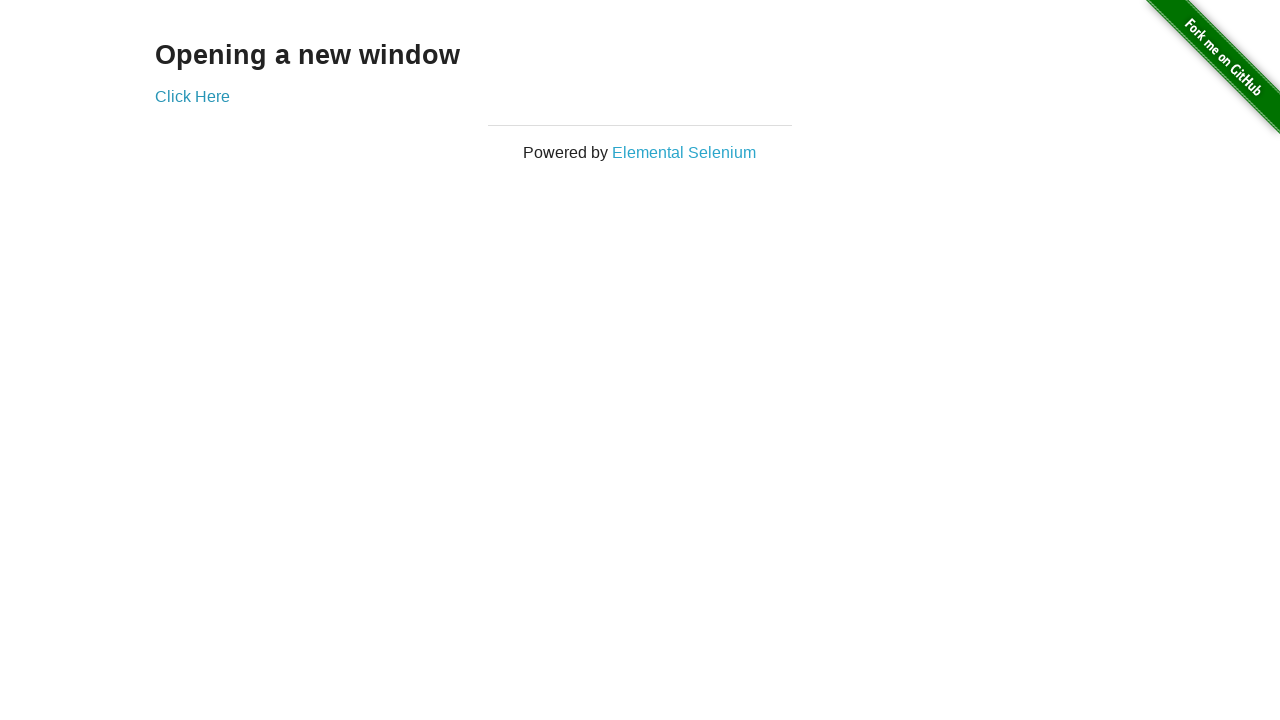